Verifies that the phone services payment form has correct placeholder text for phone number, sum, and email fields.

Starting URL: https://www.mts.by/

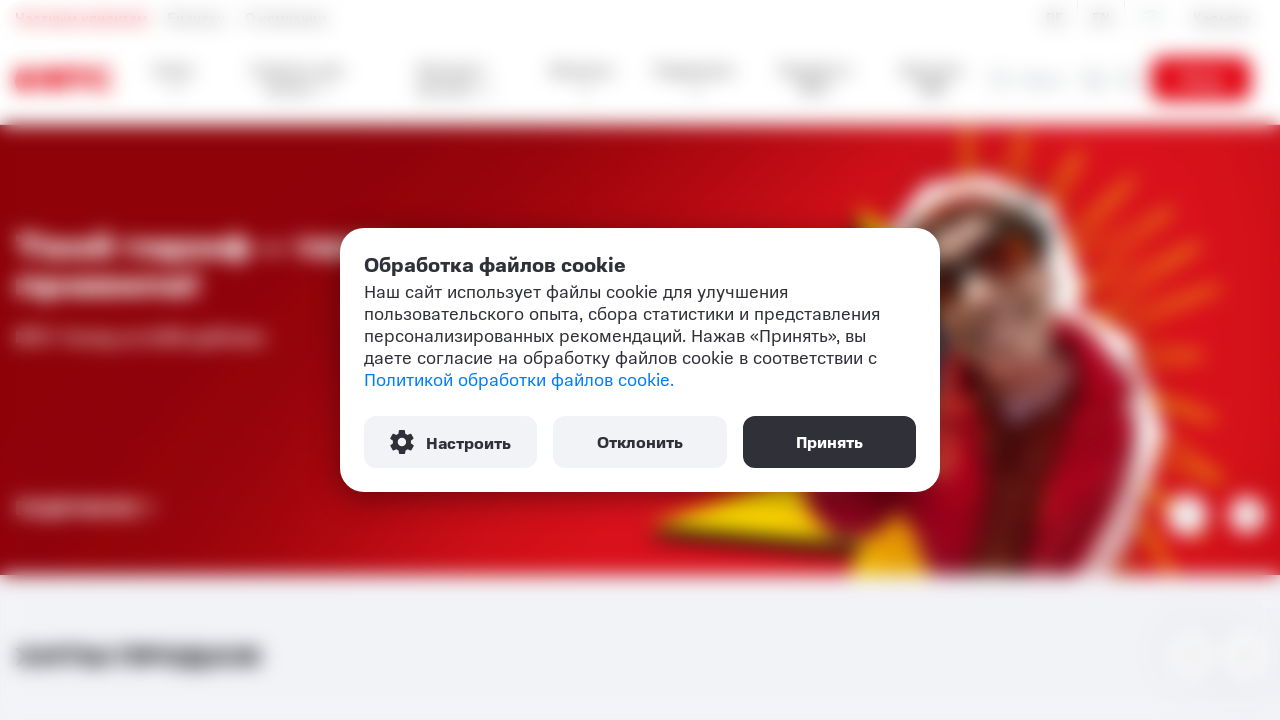

Connection phone input field became visible
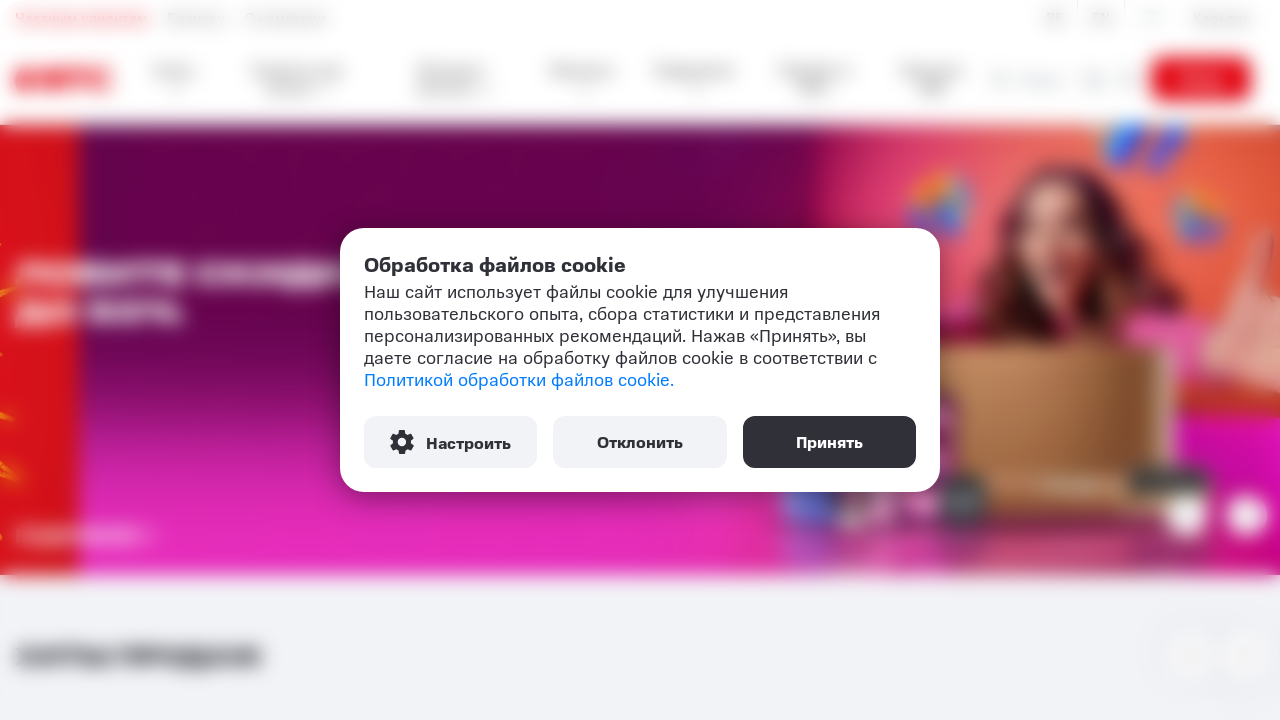

Verified phone number field placeholder text is 'Номер телефона'
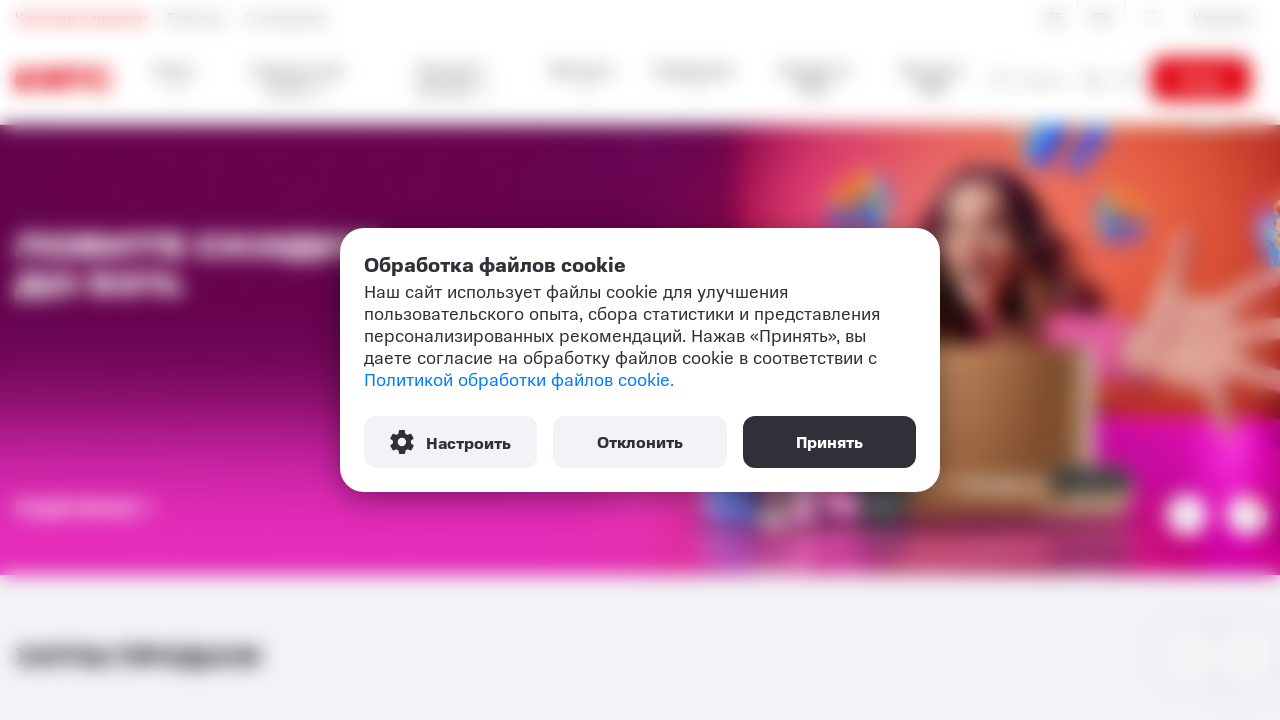

Verified sum field placeholder text is 'Сумма'
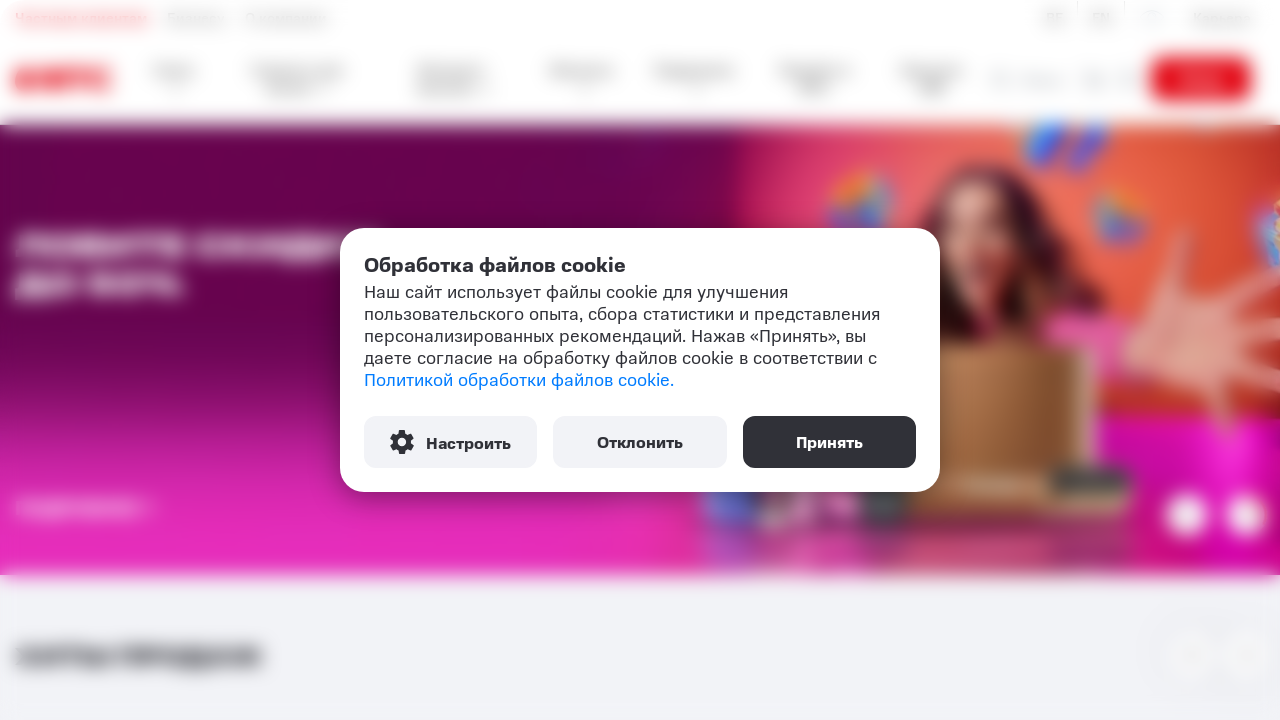

Verified email field placeholder text is 'E-mail для отправки чека'
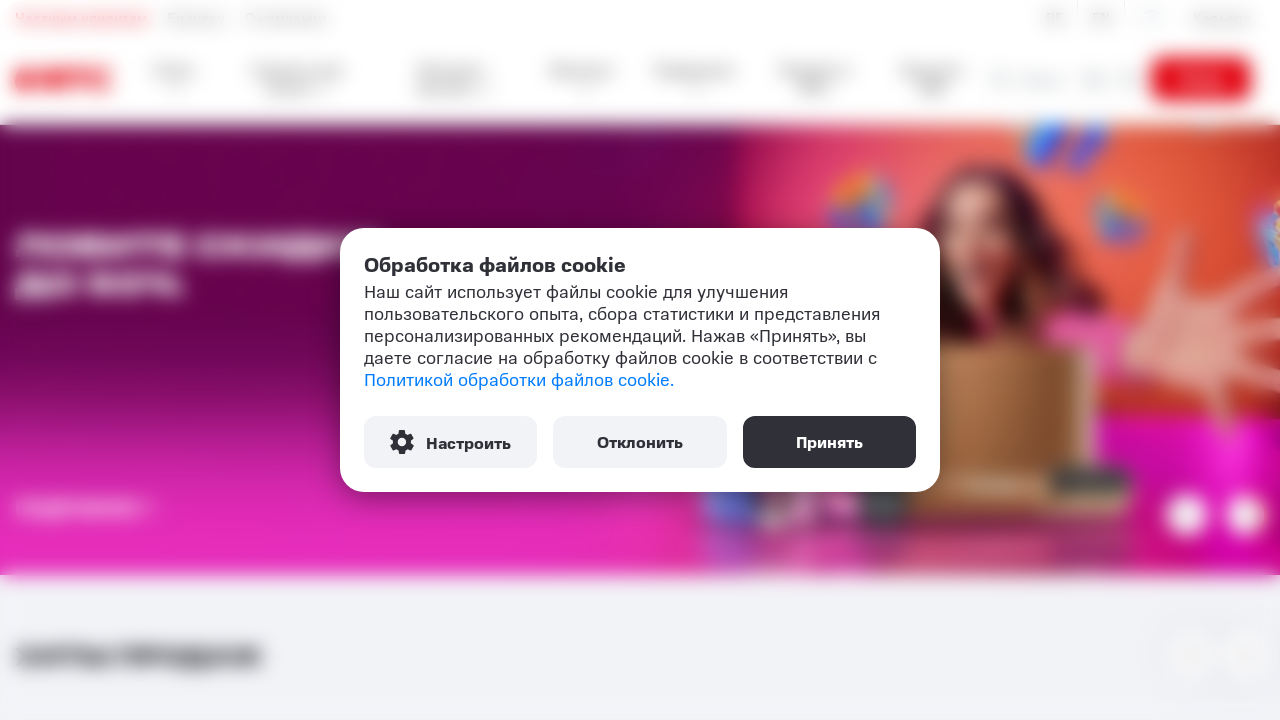

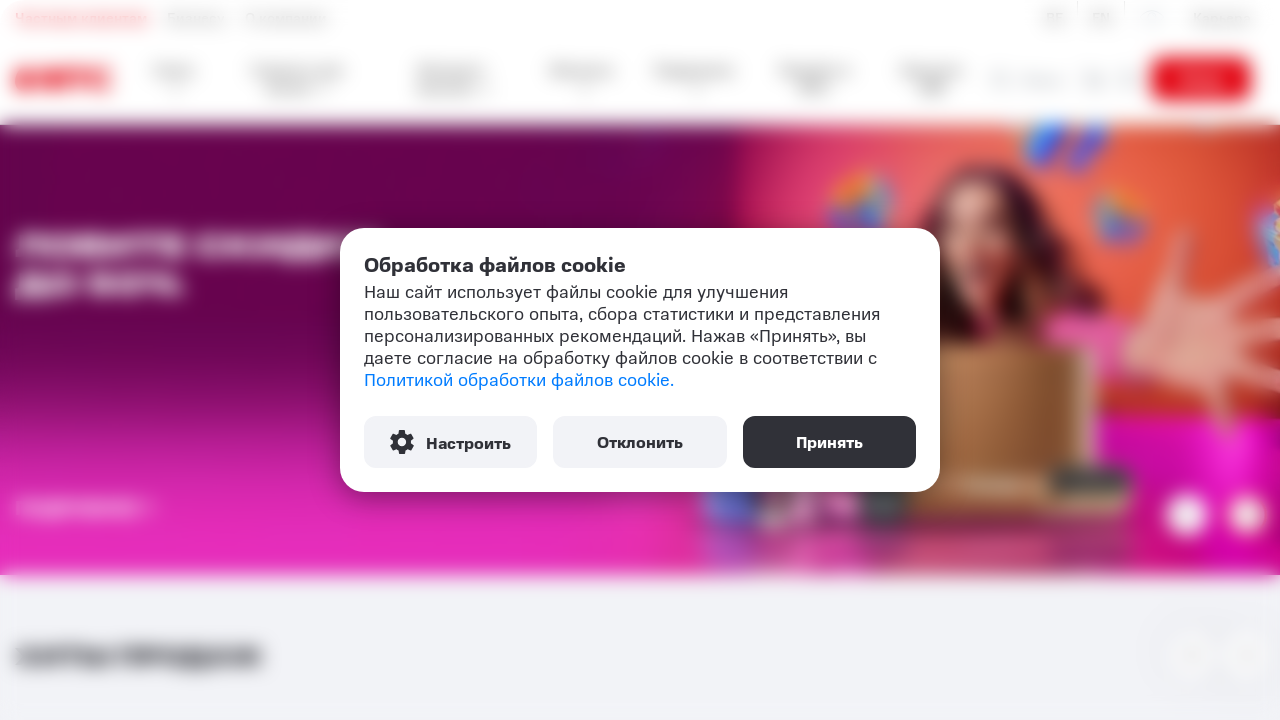